Tests registration form submission by filling first name, last name, and email fields, then verifying successful registration message appears

Starting URL: http://suninjuly.github.io/registration1.html

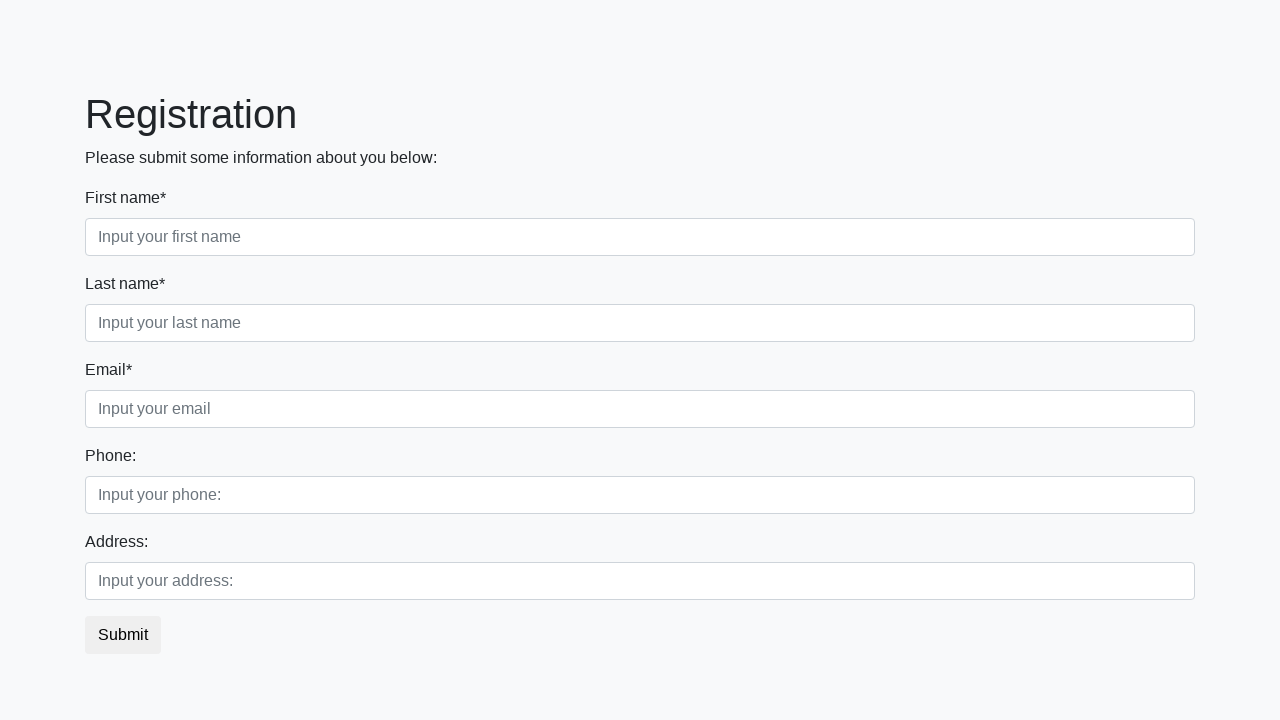

Filled first name field with 'Ivan' on .first_block input.first
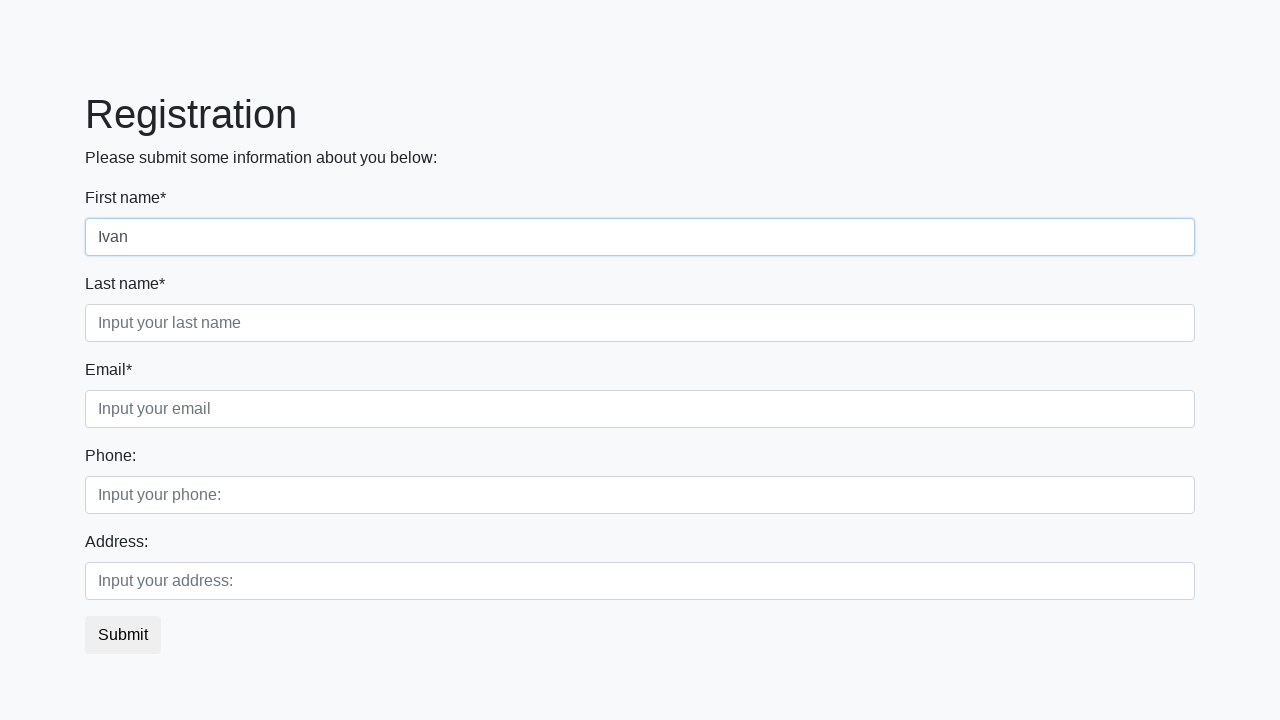

Filled last name field with 'Petrov' on .first_block input.second
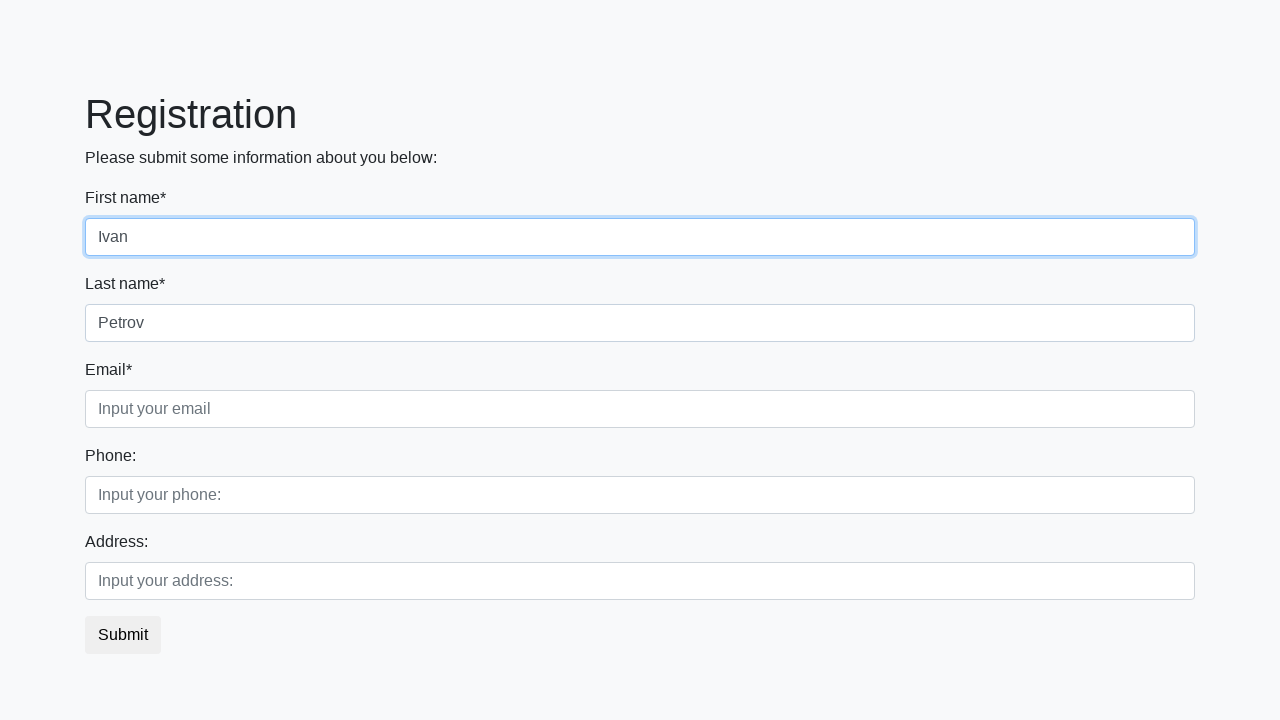

Filled email field with 'mops@mail.ru' on .first_block input.third
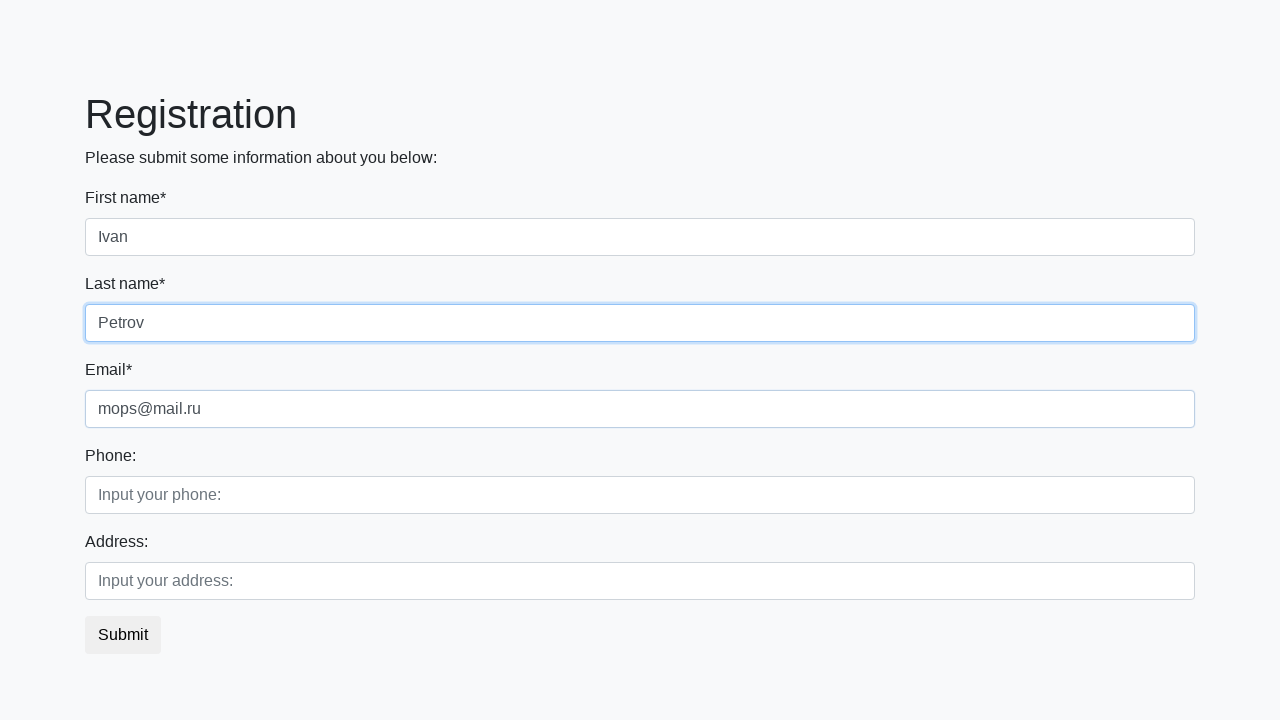

Clicked submit button to register at (123, 635) on button.btn
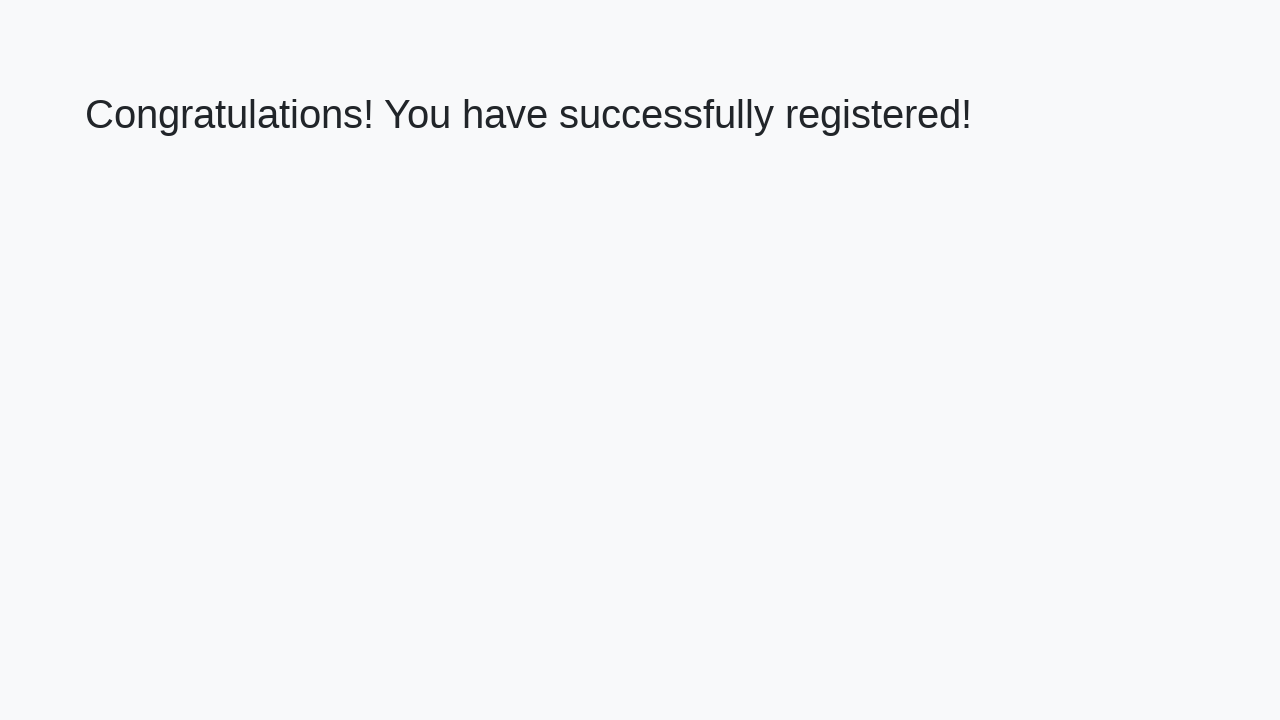

Success message header loaded
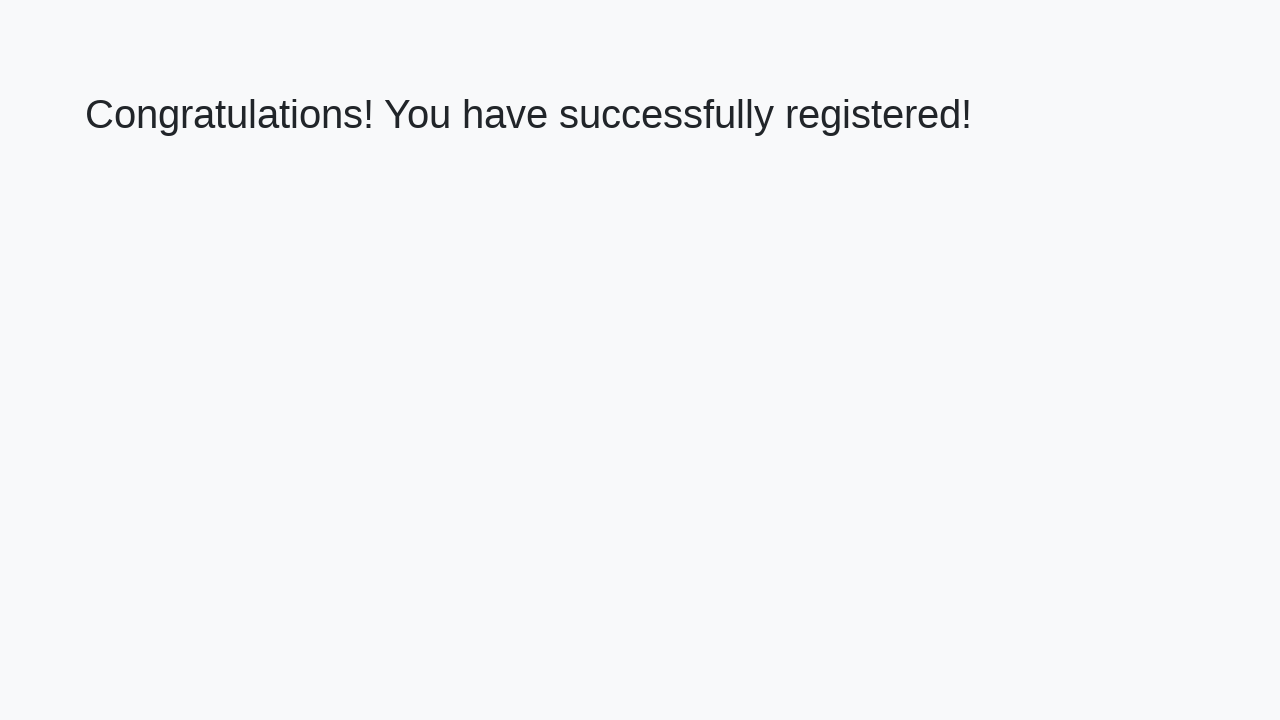

Retrieved success message text: 'Congratulations! You have successfully registered!'
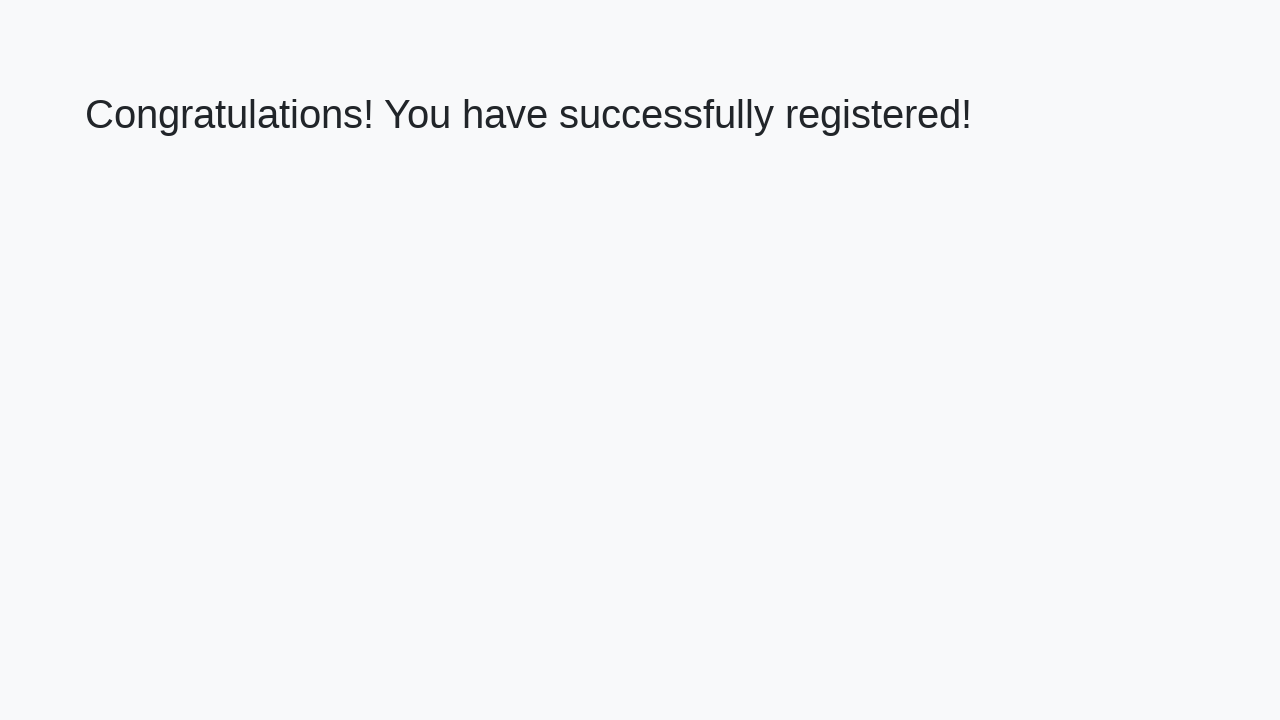

Verified successful registration message
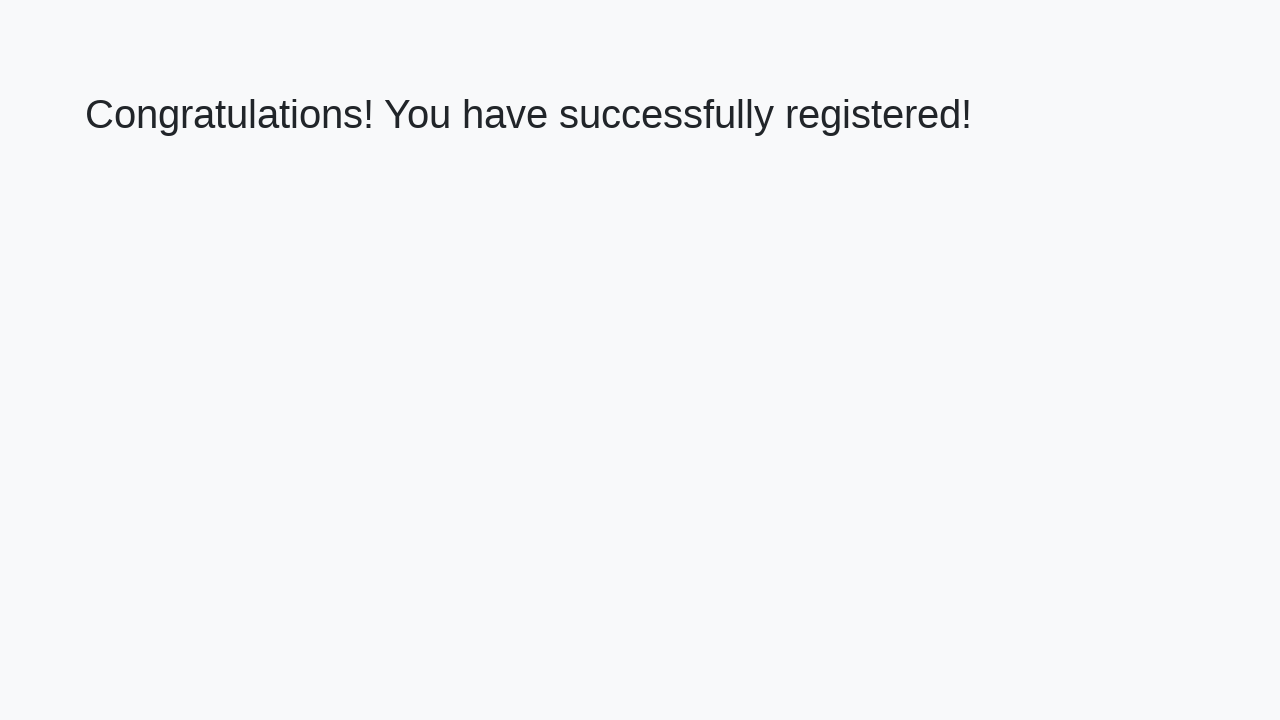

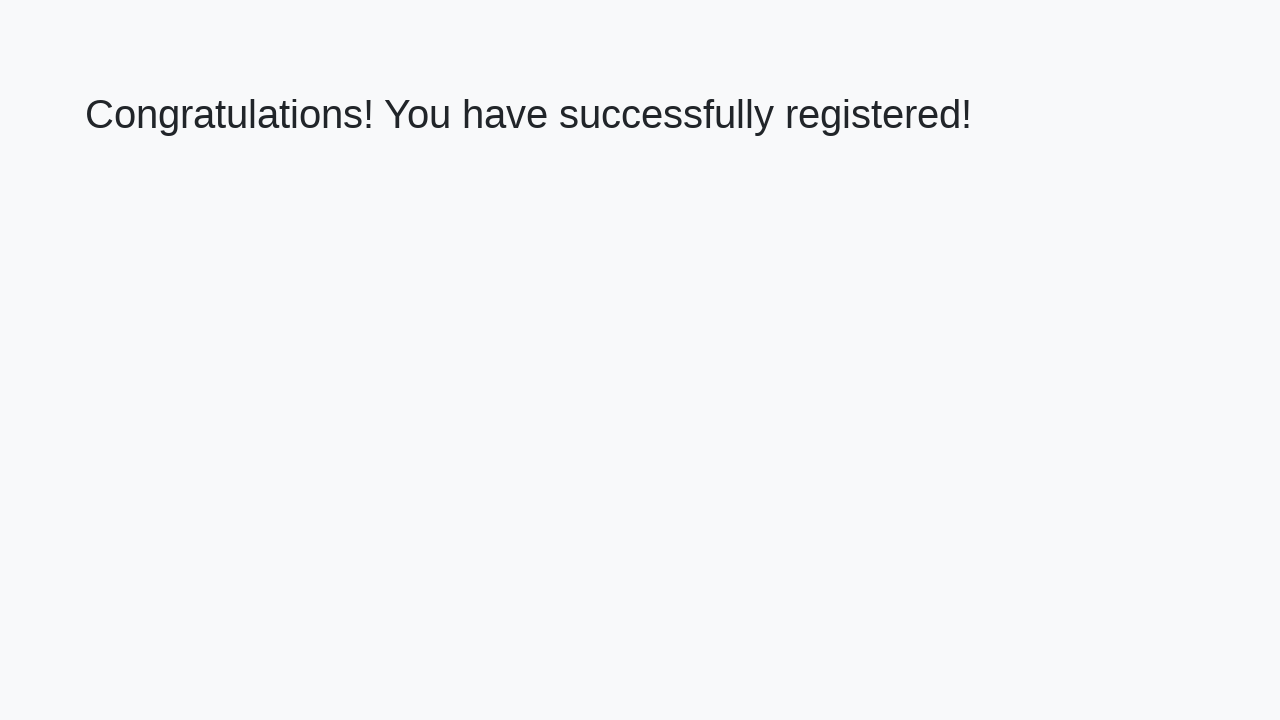